Navigates to a Mars news page, waits for content to load, then visits a JPL Space images page and clicks a button to view the full featured image.

Starting URL: https://data-class-mars.s3.amazonaws.com/Mars/index.html

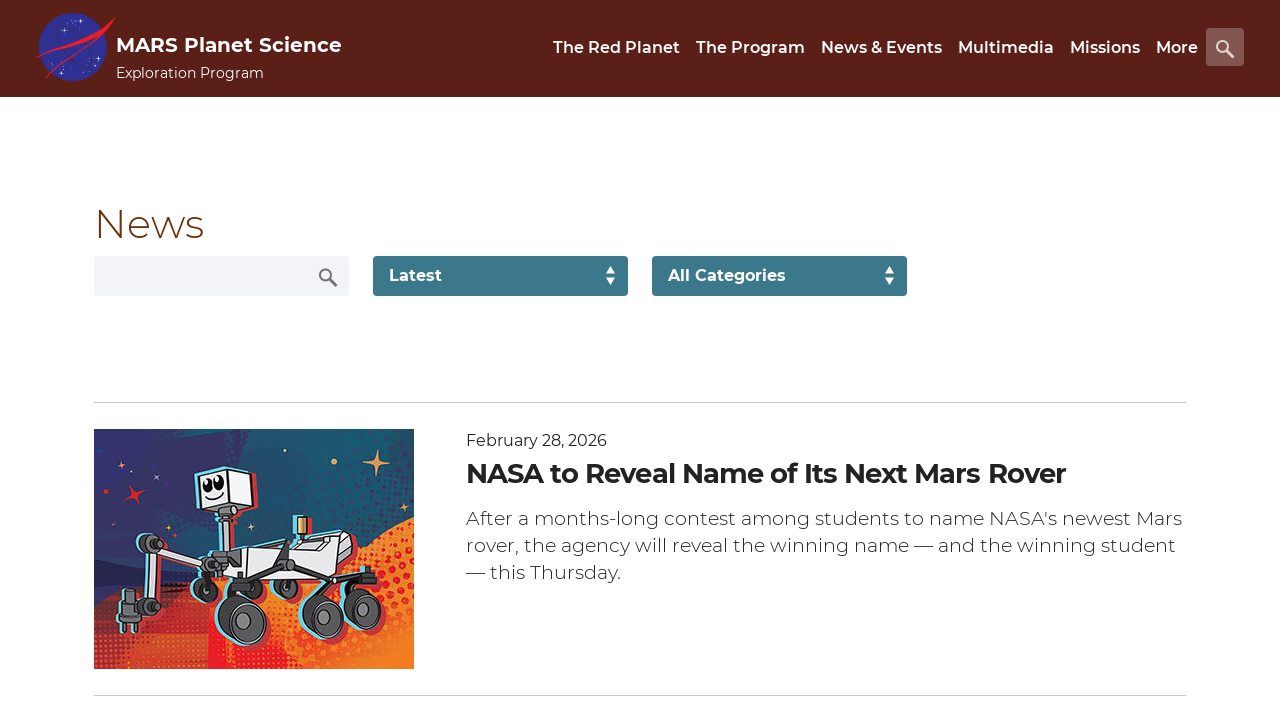

Waited for news list text to load on Mars news page
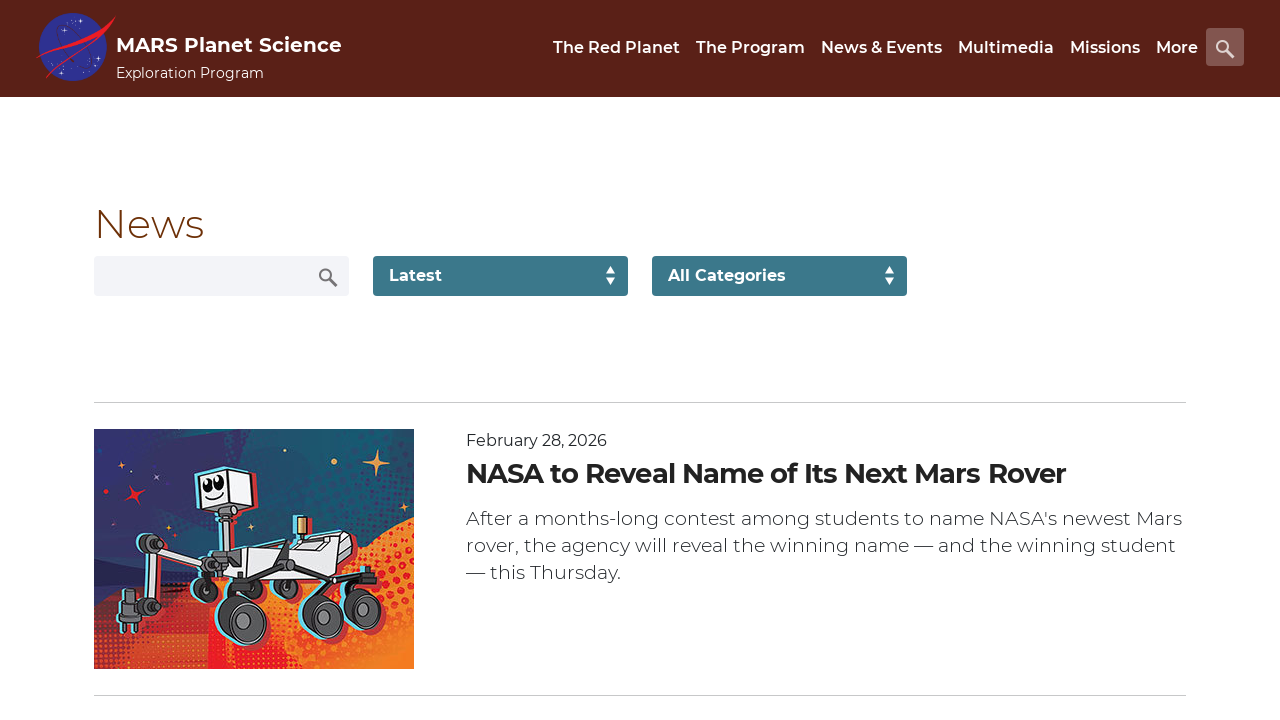

Verified content title is present on Mars news page
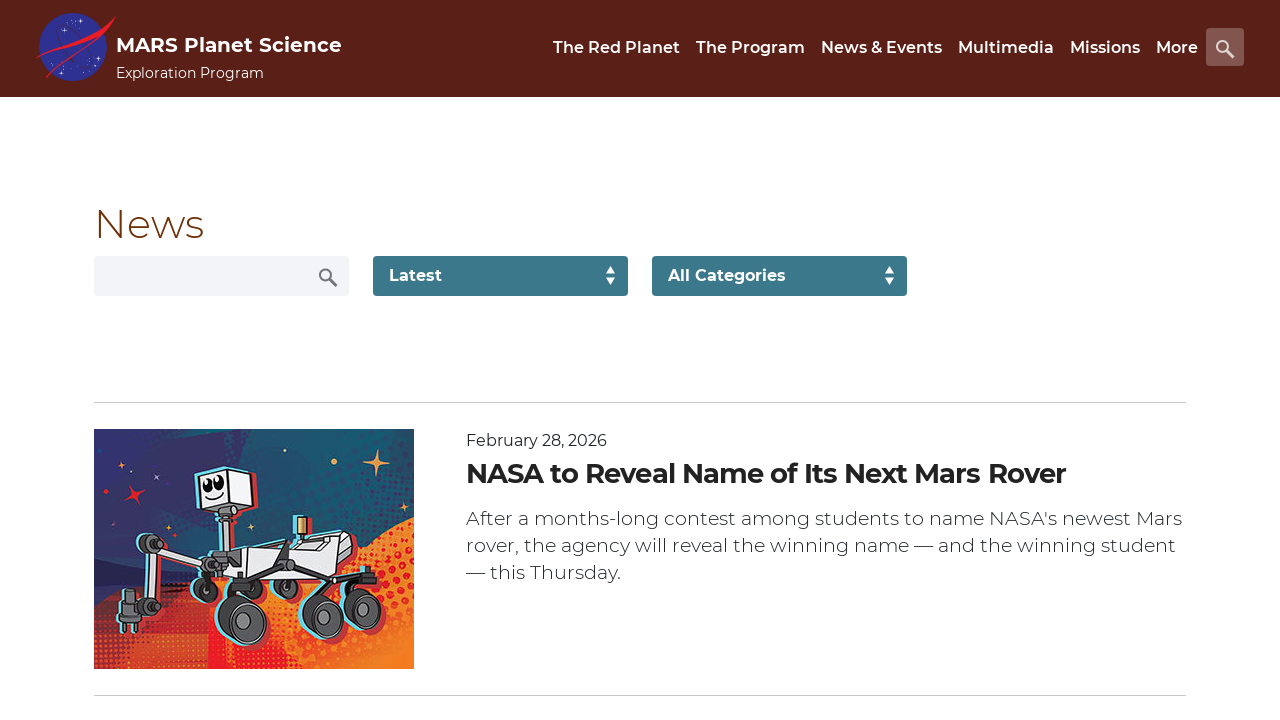

Navigated to JPL Space Images page
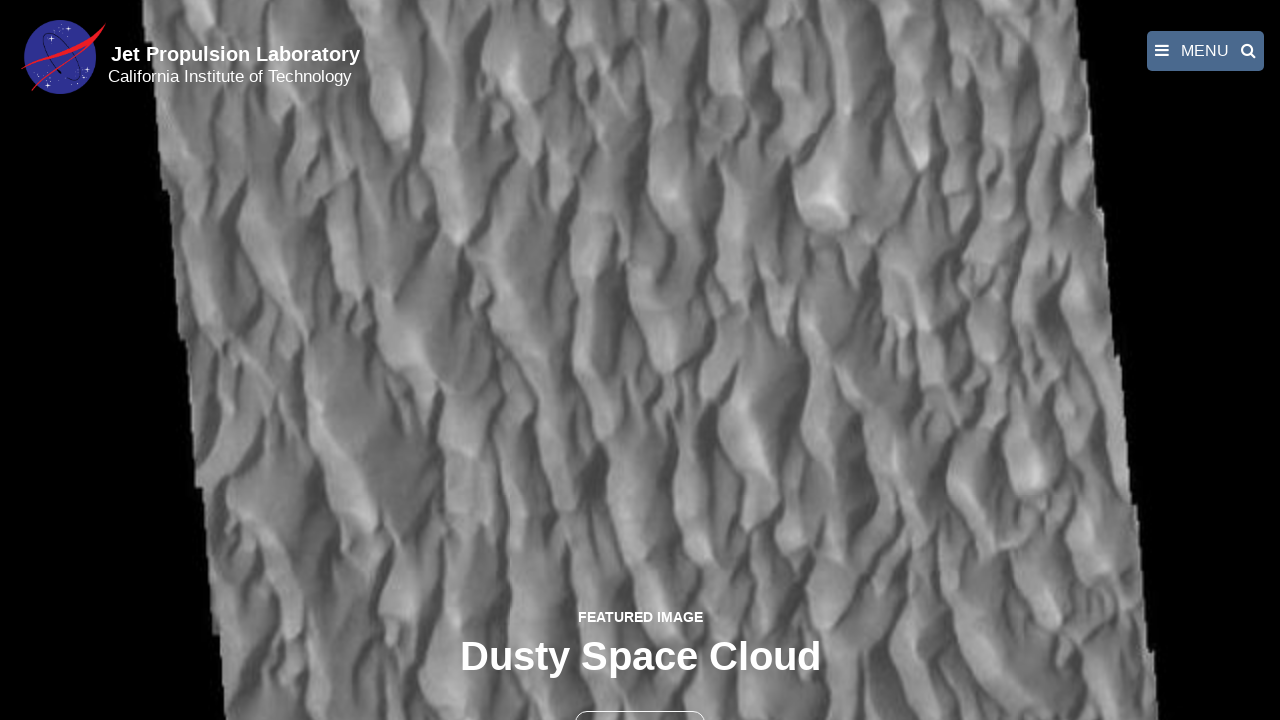

Clicked the full image button to view featured image at (640, 699) on button >> nth=1
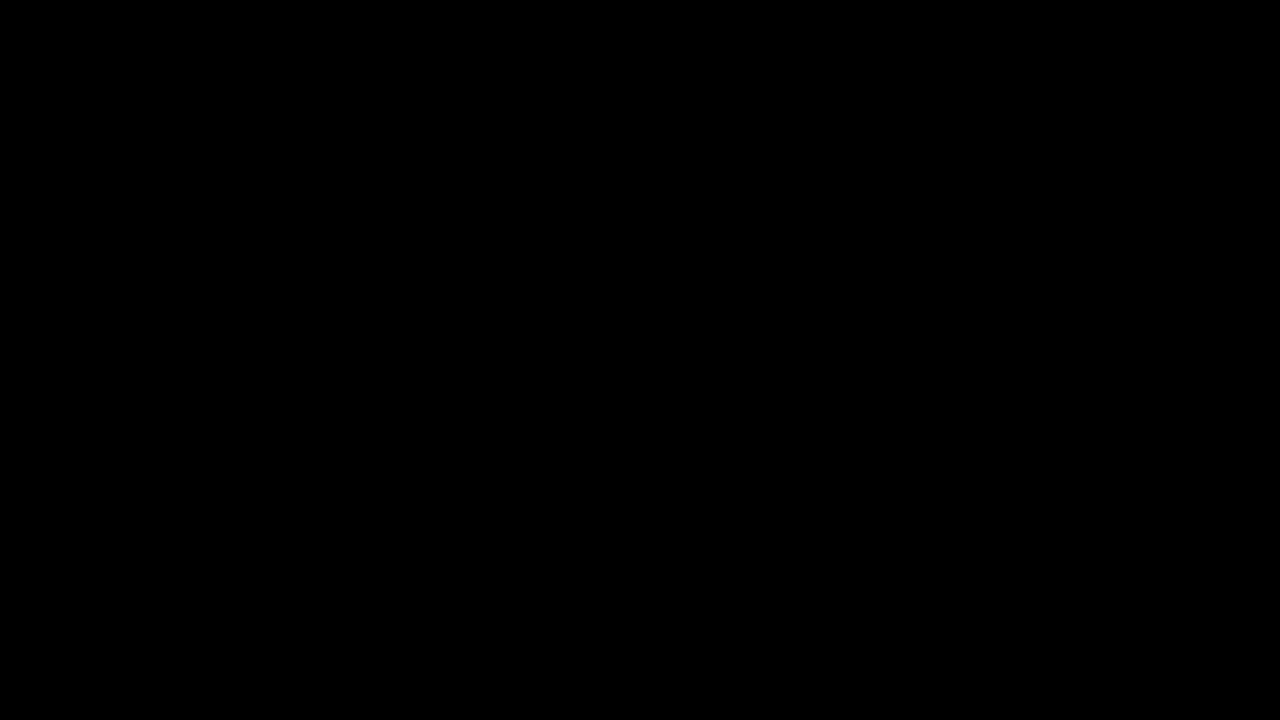

Waited for full featured image to load in fancybox
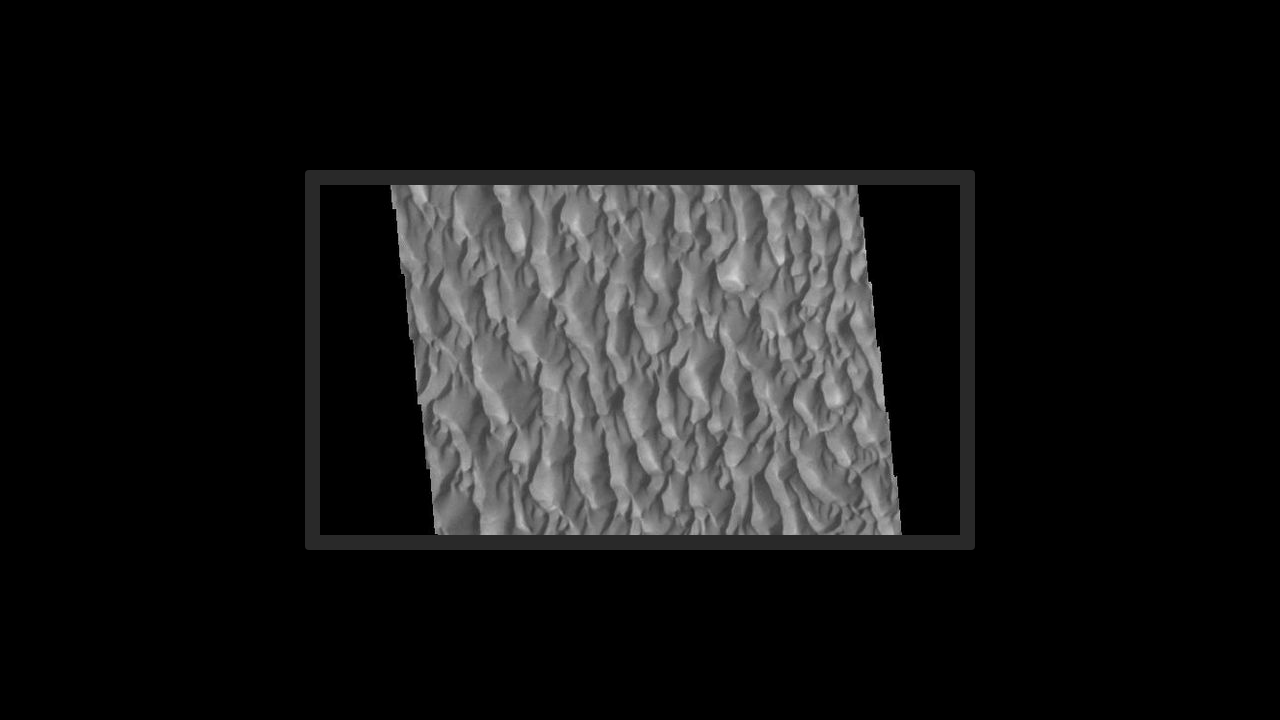

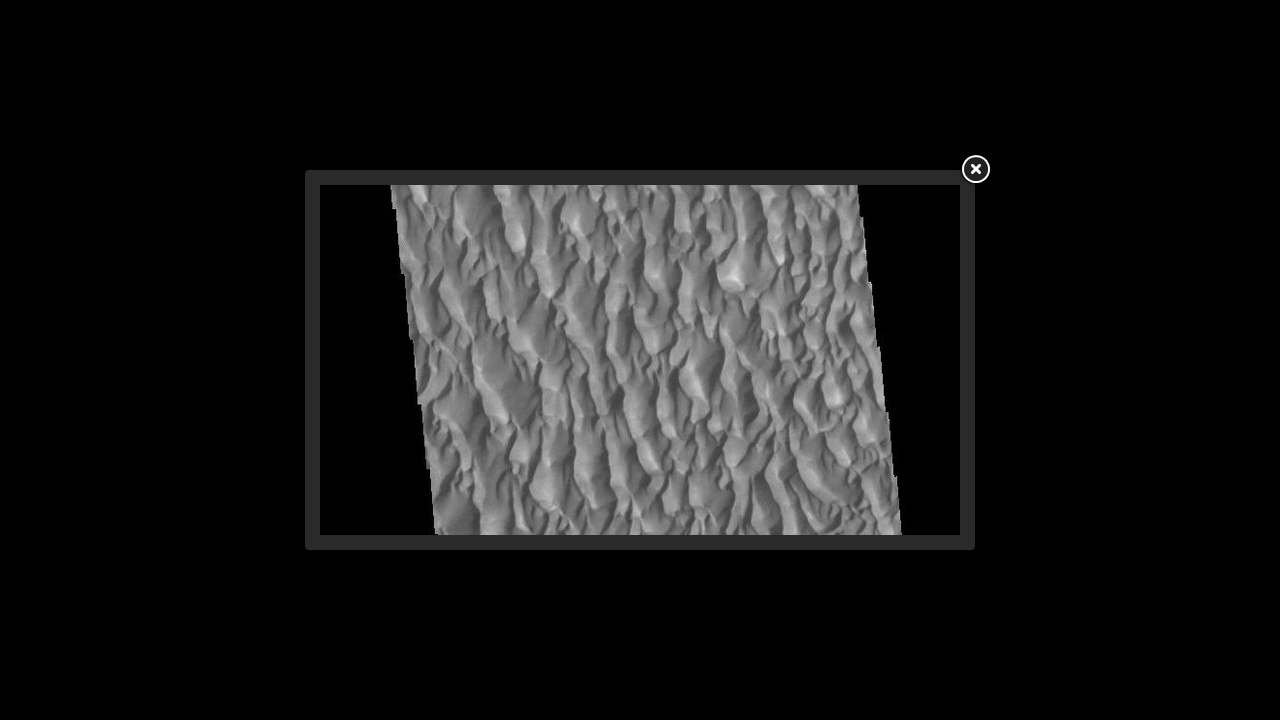